Tests button interactions on DemoQA buttons page by performing a double-click on the double-click button and a right-click (context click) on the right-click button.

Starting URL: https://demoqa.com/buttons

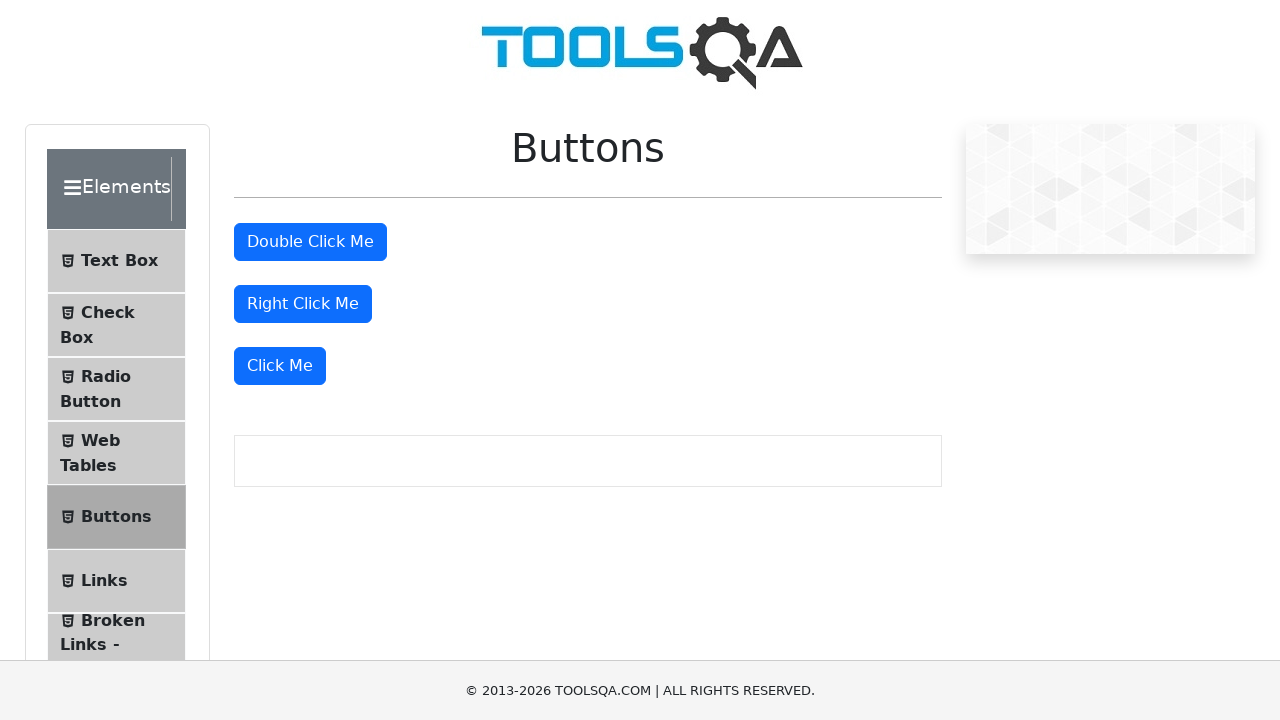

Double-clicked the double-click button at (310, 242) on xpath=//button[contains(@id,'doubleClickBtn')]
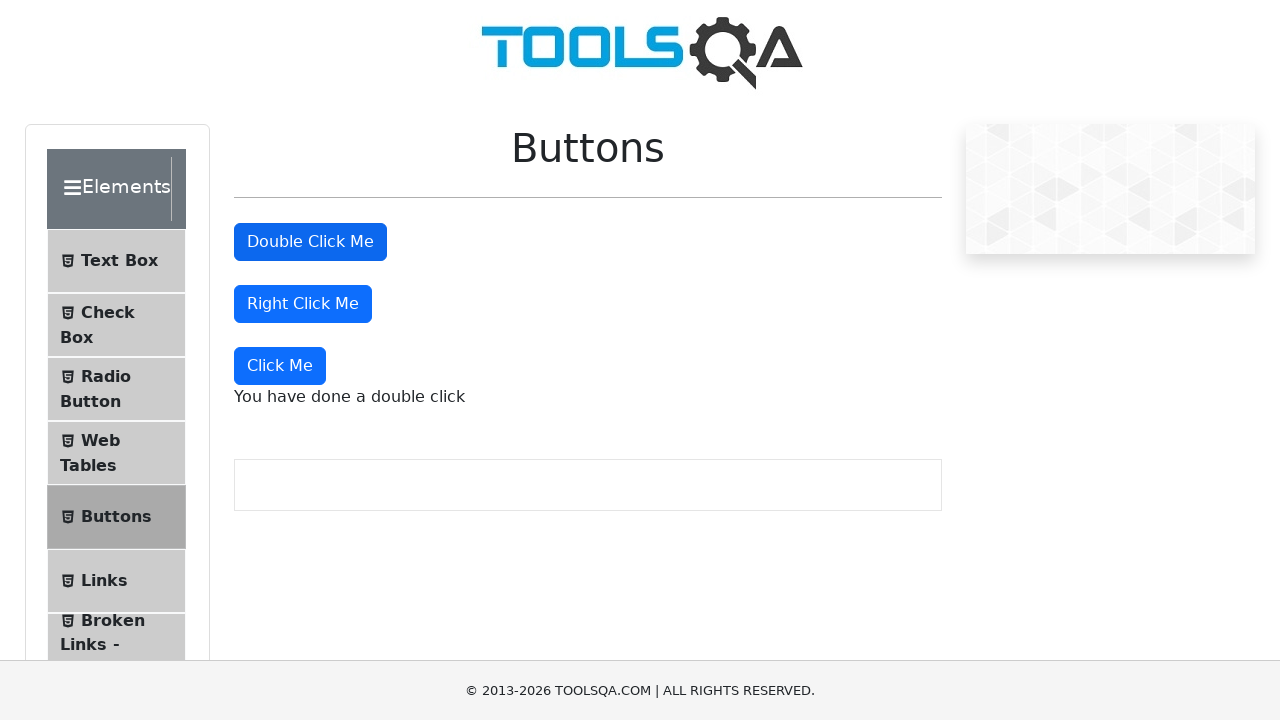

Right-clicked the right-click button at (303, 304) on xpath=//button[@id='rightClickBtn']
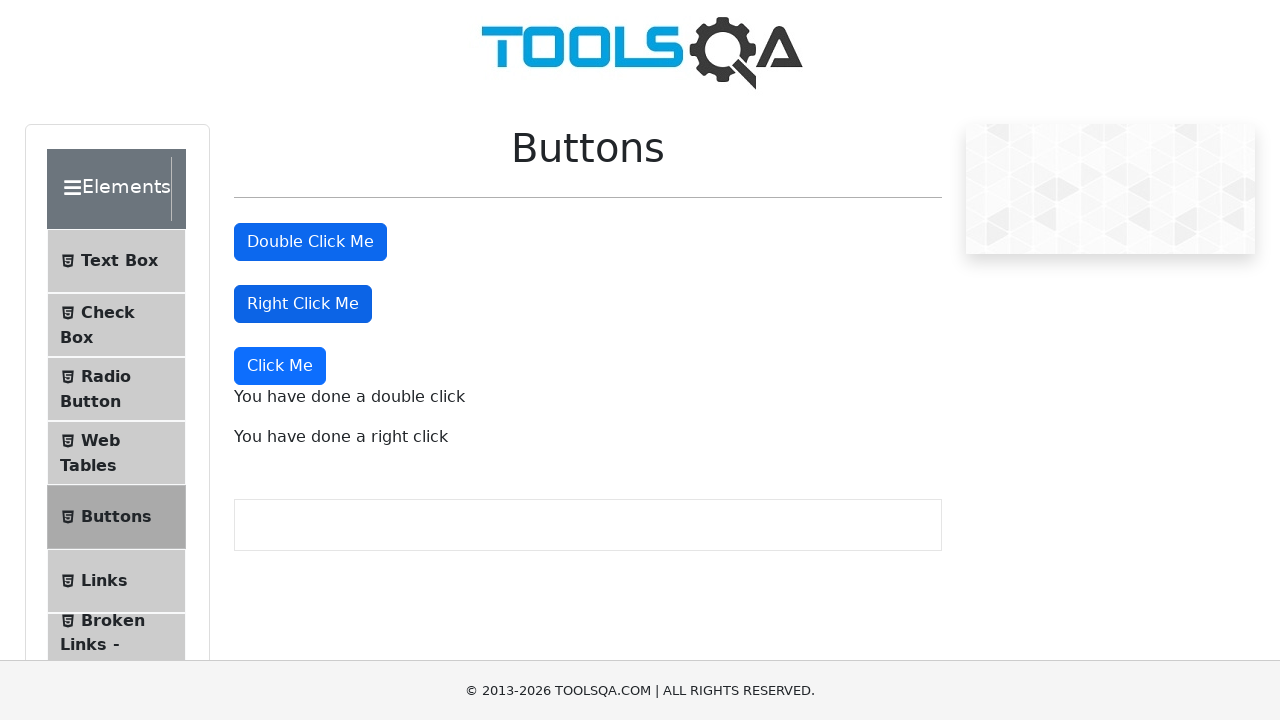

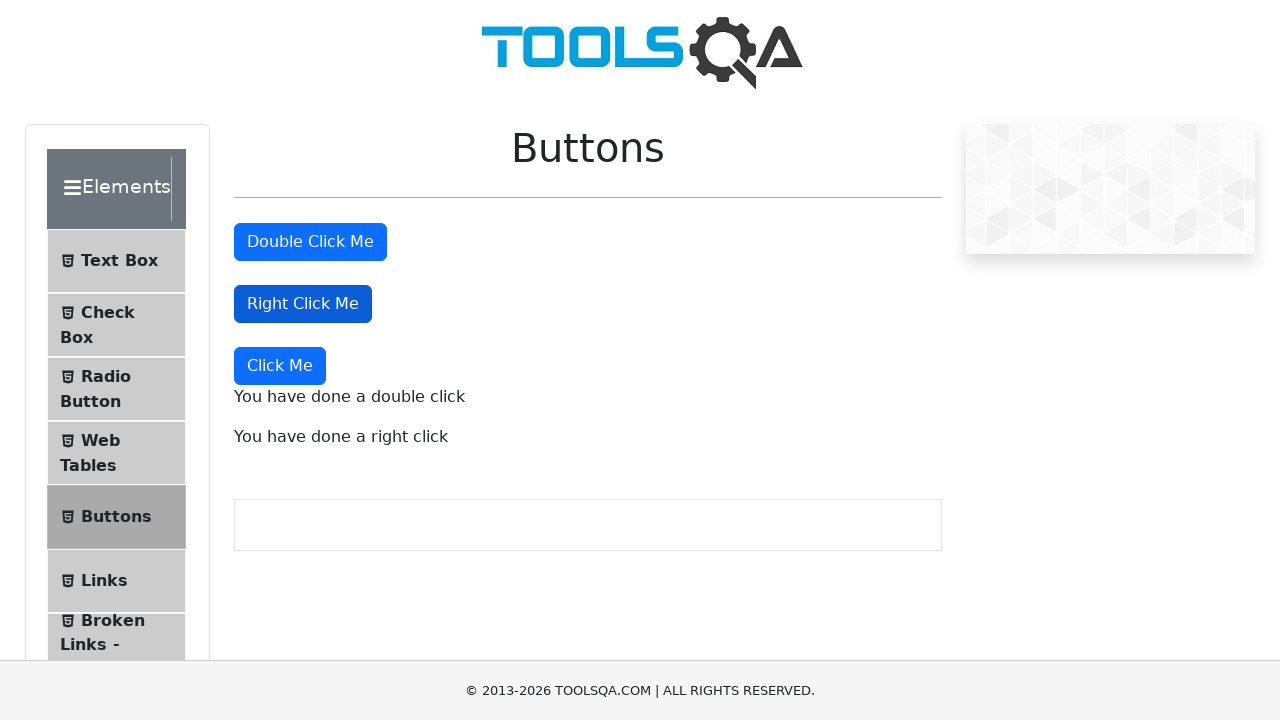